Scrolls to a specific image element and verifies it is displayed properly

Starting URL: https://www.flipkart.com/

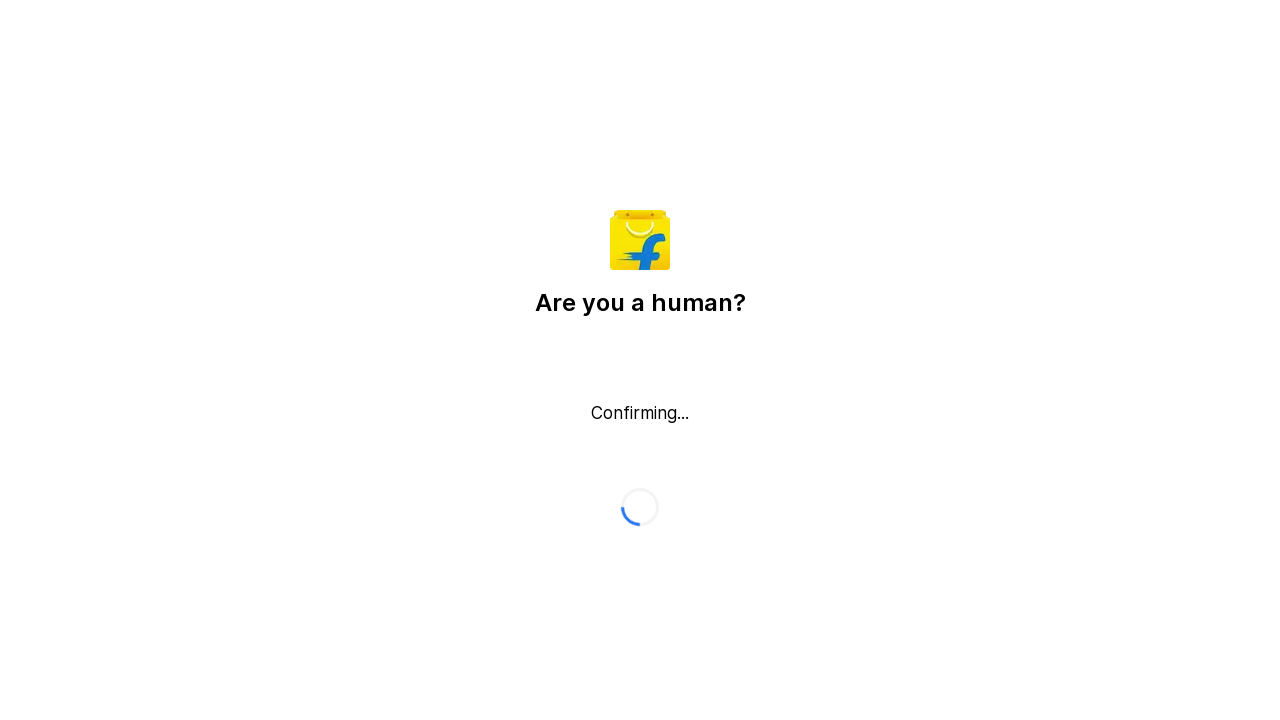

Located image element with selector ._396cs4
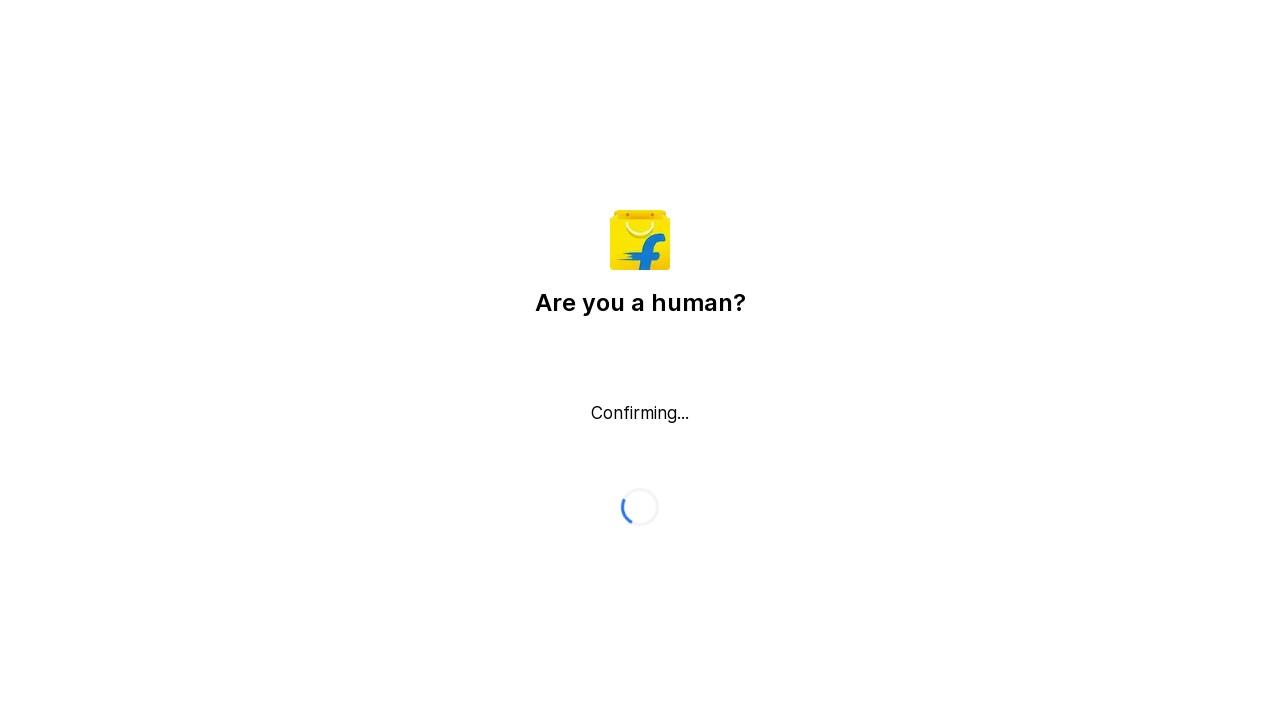

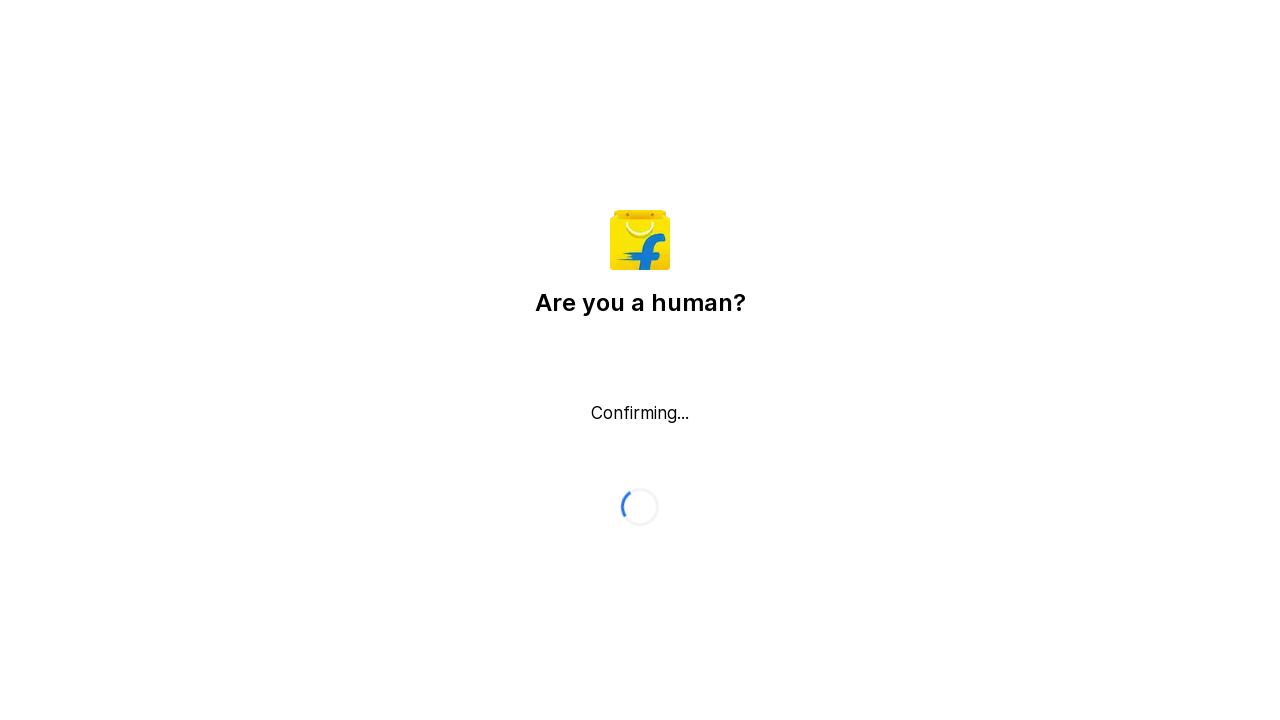